Tests a registration form by filling in first name, last name, and city fields using XPath selectors, then submits the form and verifies the success message.

Starting URL: http://suninjuly.github.io/registration1.html

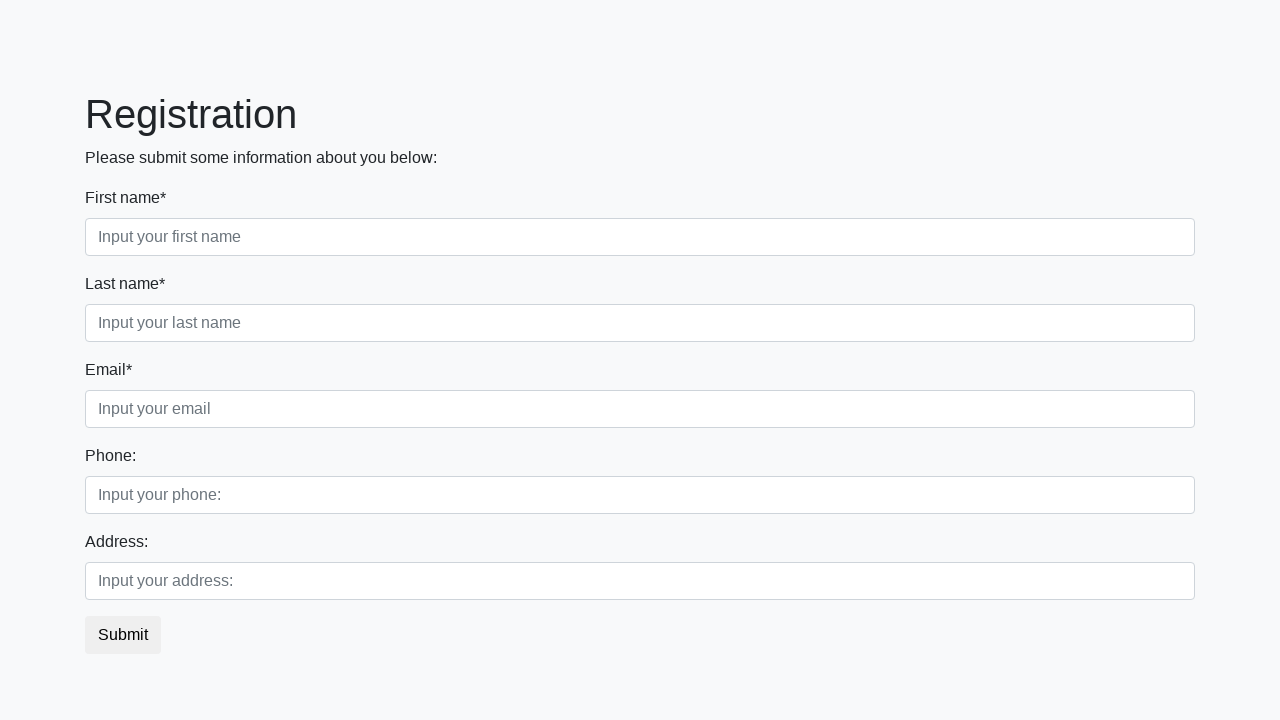

Filled first name field with 'Ivan' on //div[@class='first_block']//div[@class='form-group first_class']//input
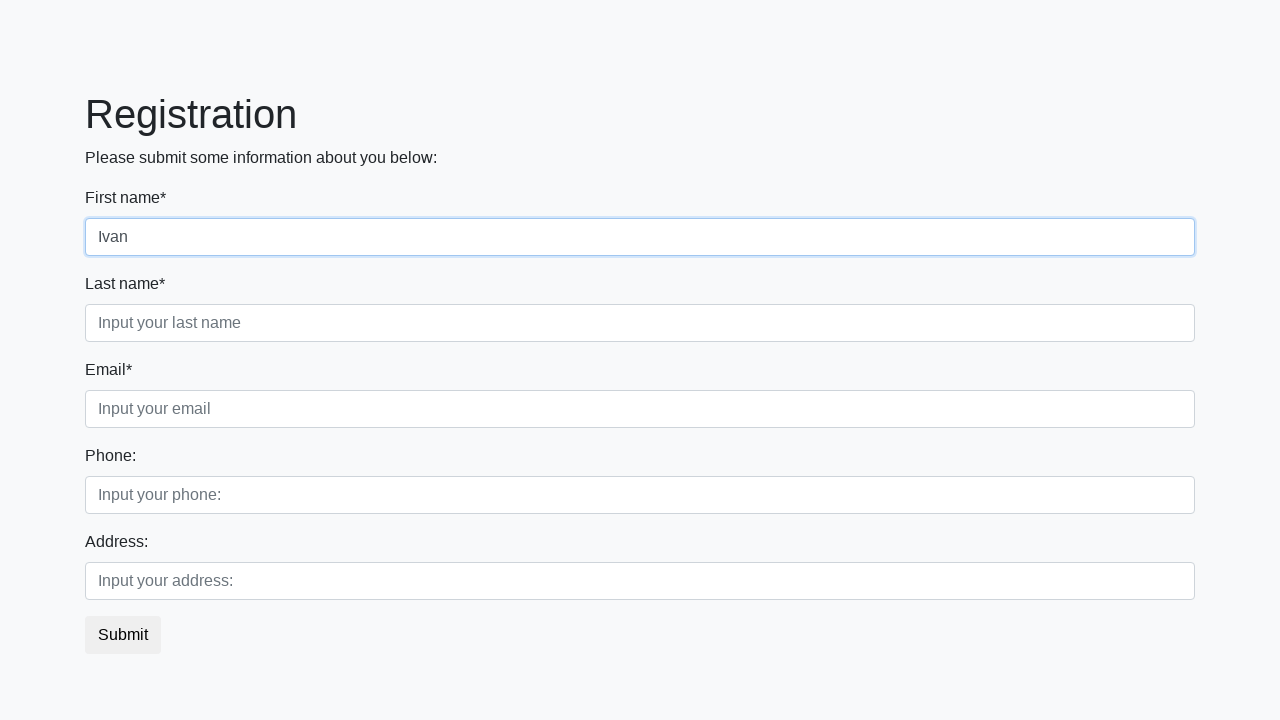

Filled last name field with 'Petrov' on //div[@class='first_block']//div[@class='form-group second_class']//input
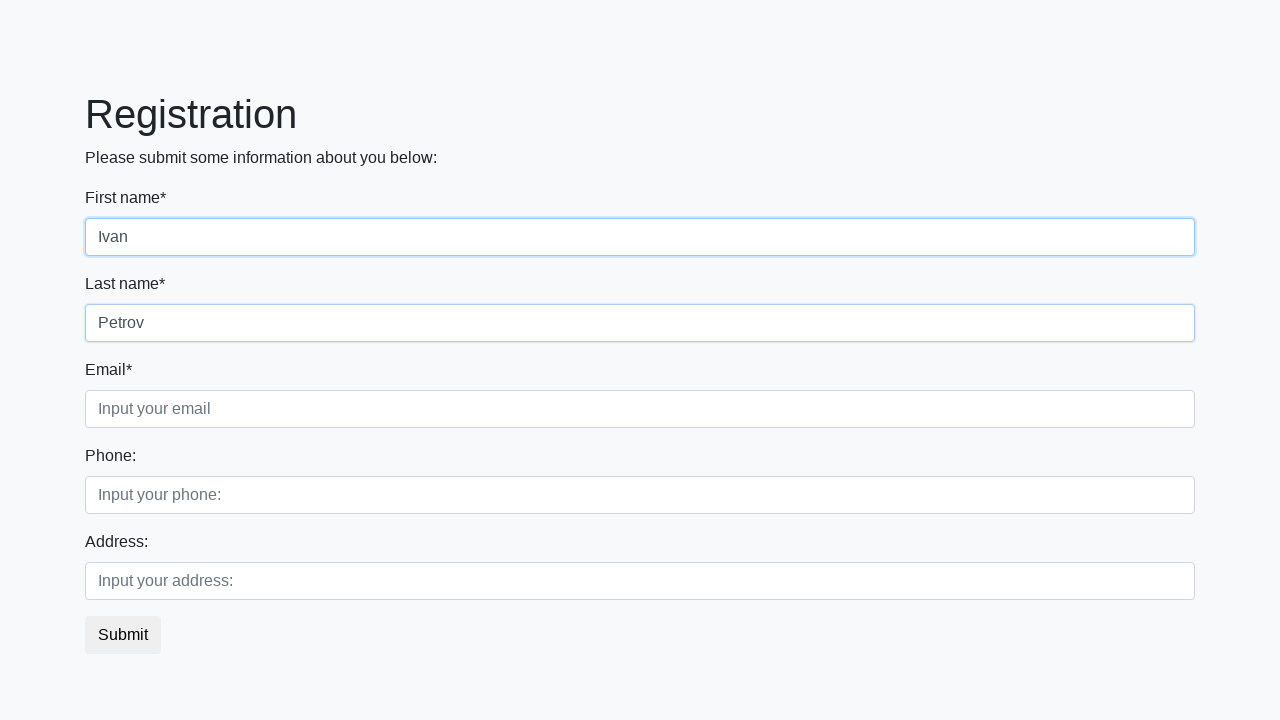

Filled city field with 'Smolensk' on //div[@class='first_block']//div[@class='form-group third_class']//input
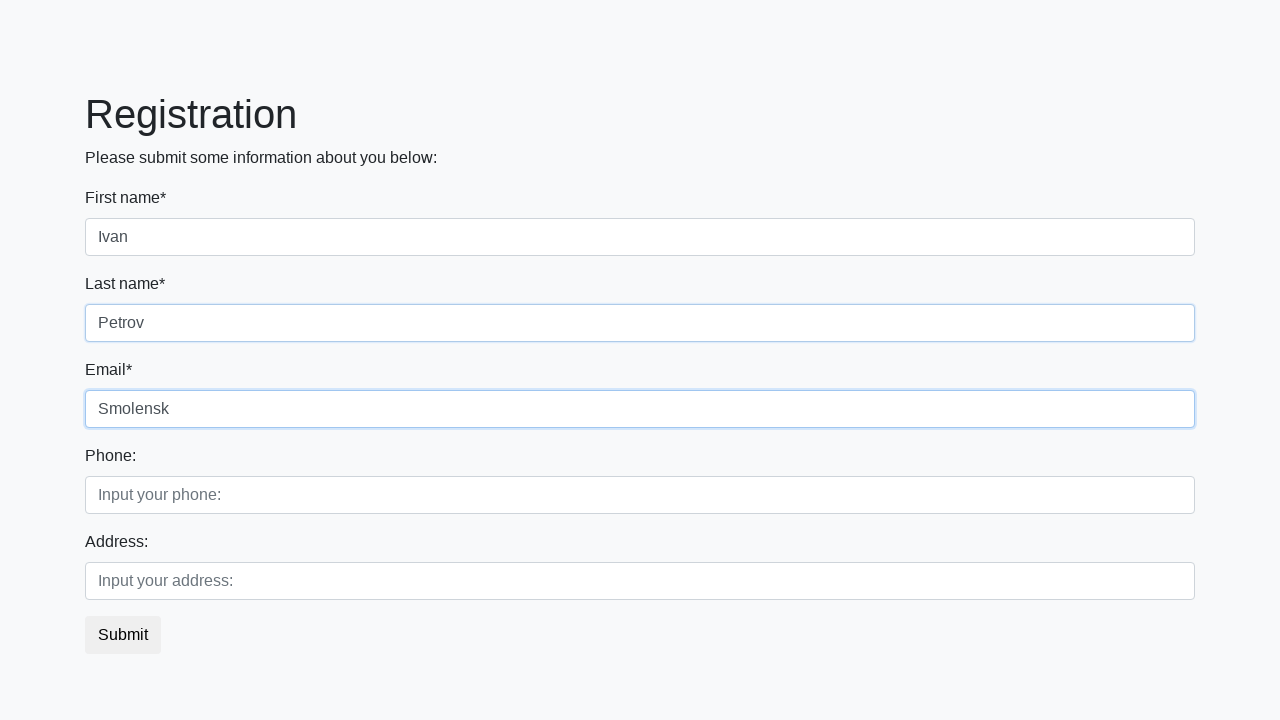

Clicked the submit button at (123, 635) on button.btn
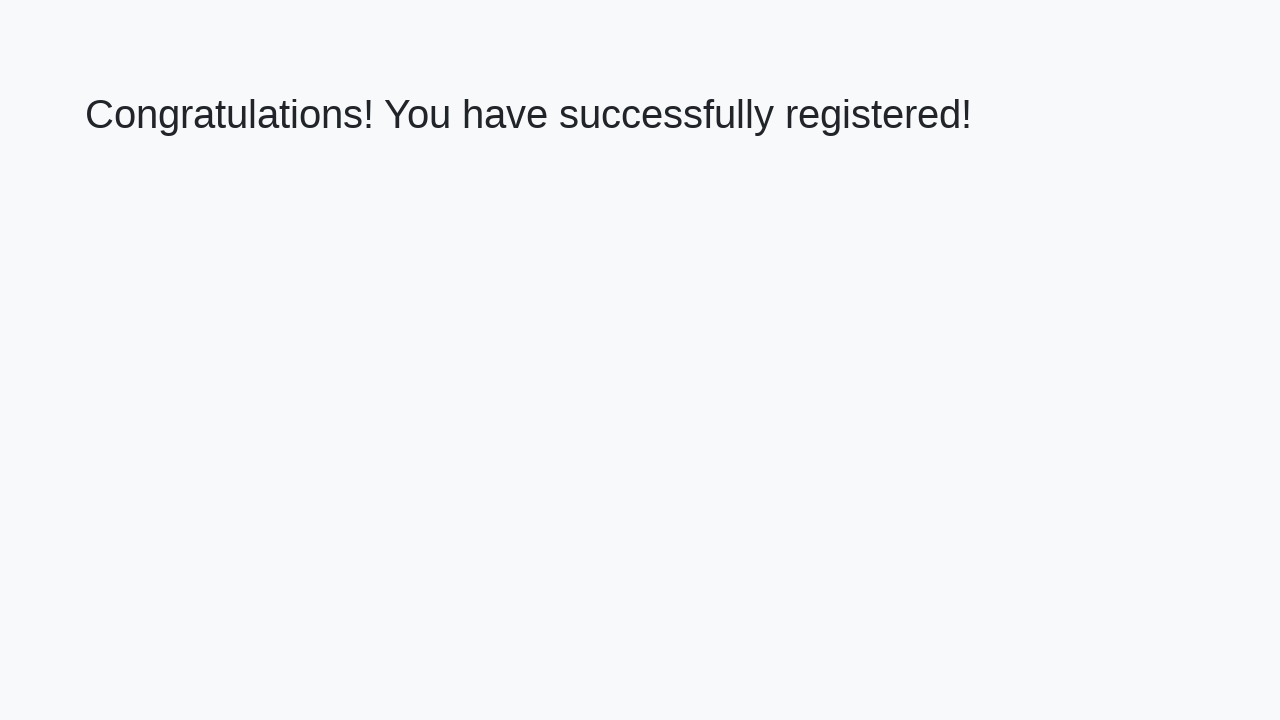

Success heading appeared
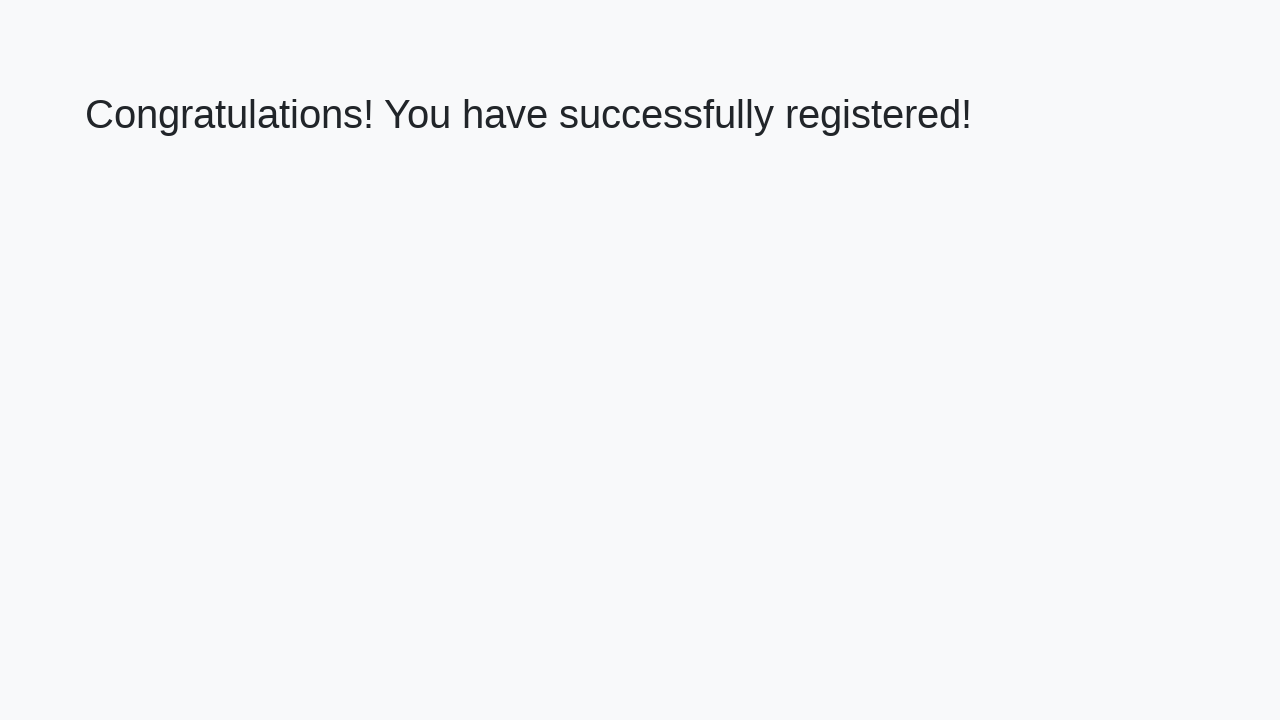

Verified success message: 'Congratulations! You have successfully registered!'
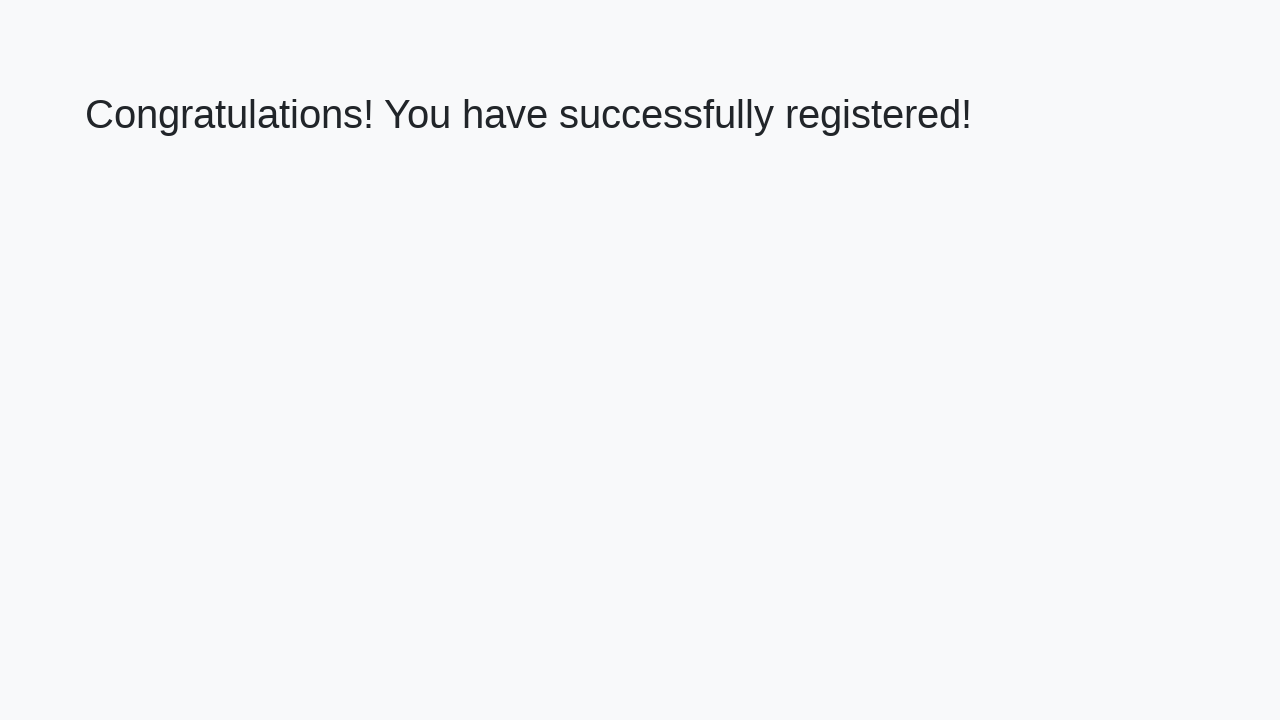

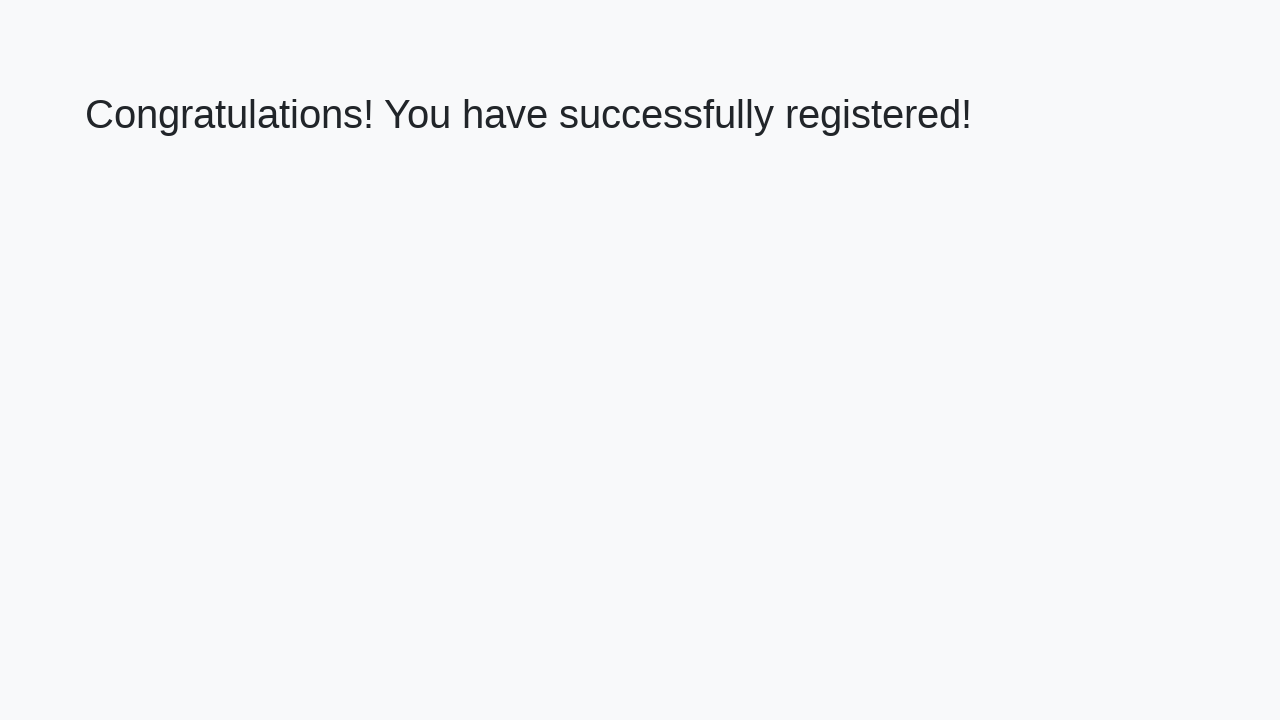